Tests e-commerce shopping flow by finding and adding Cucumber to cart, proceeding to checkout, applying an invalid promo code, then placing an order by selecting India as country and confirming the terms.

Starting URL: https://rahulshettyacademy.com/seleniumPractise/

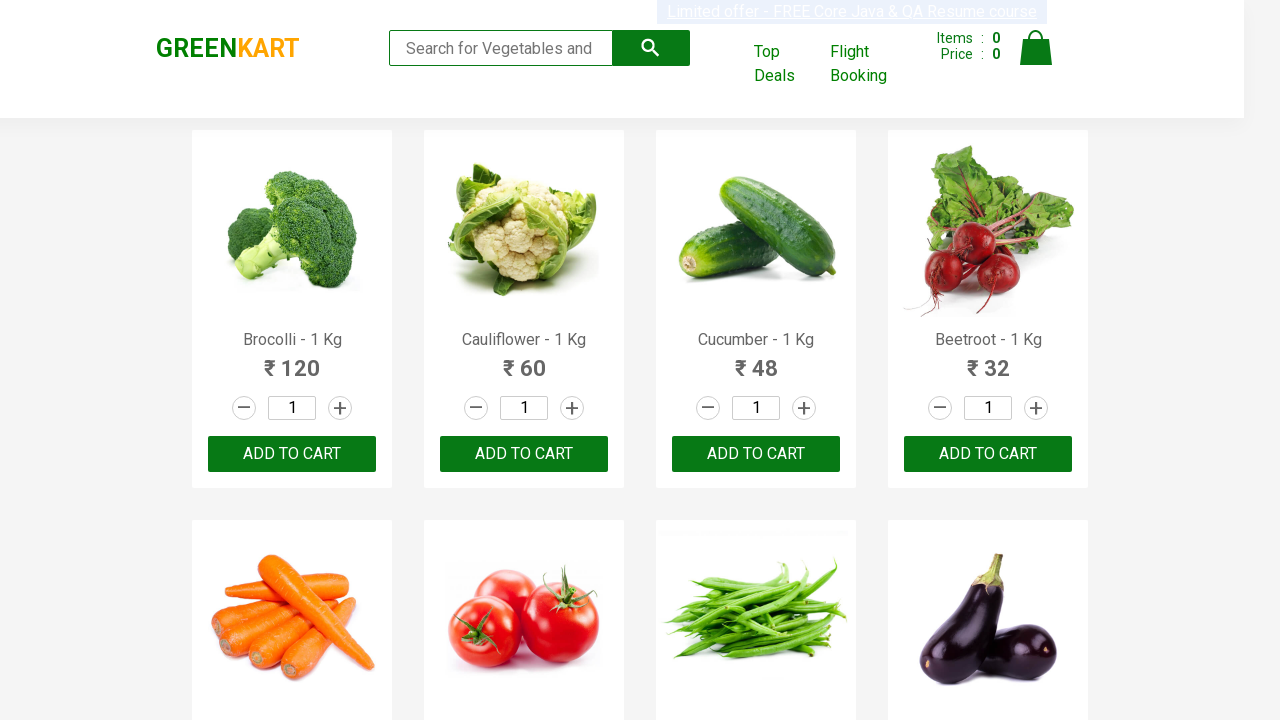

Waited for products to load on the page
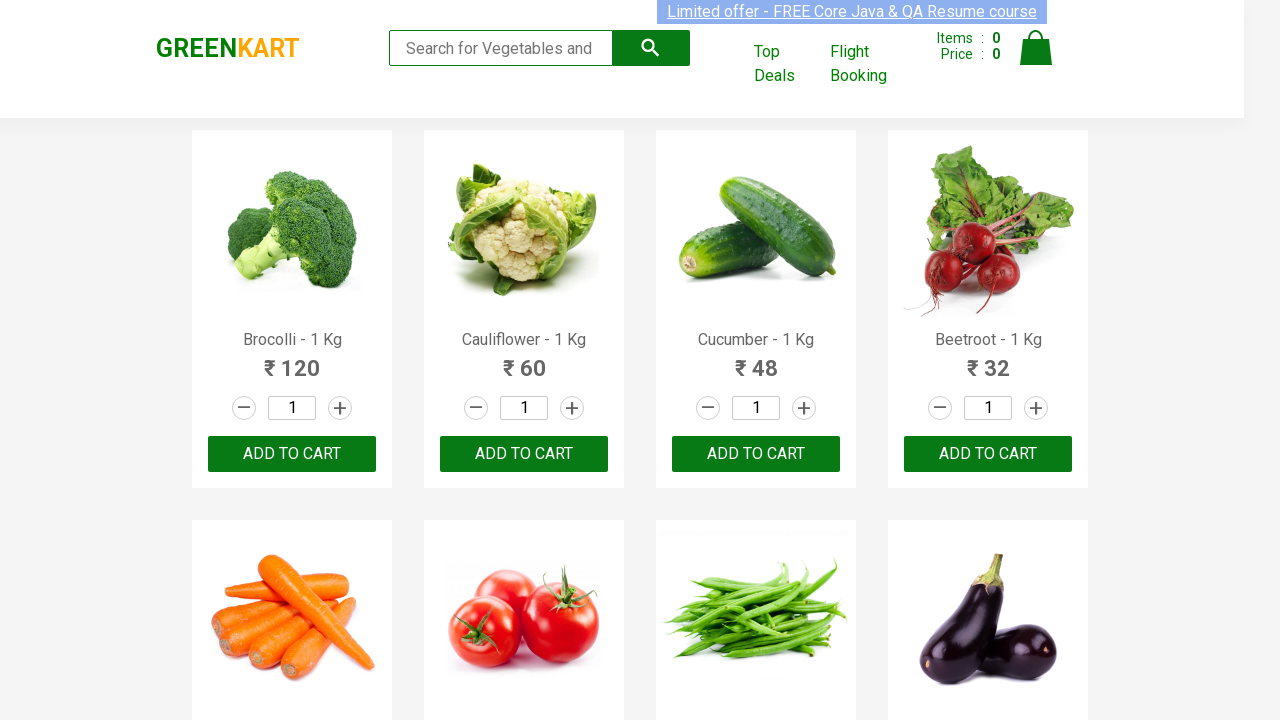

Retrieved all product name elements from the page
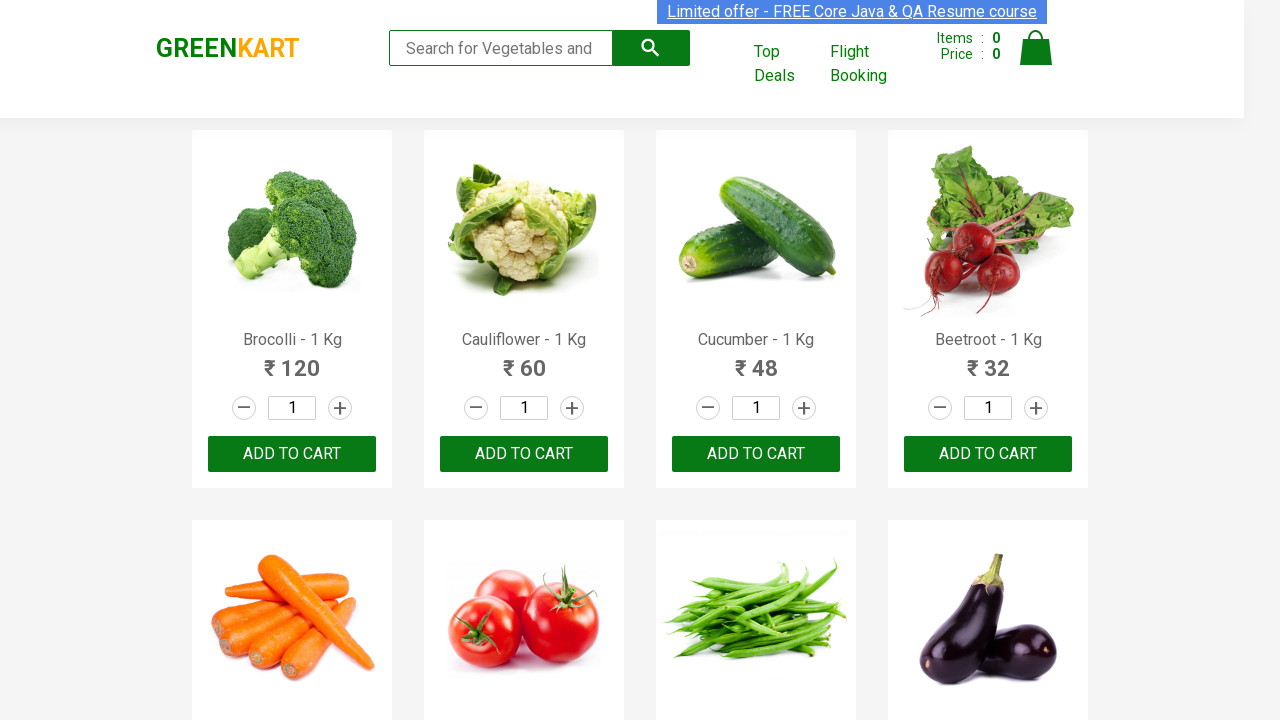

Found Cucumber product and clicked ADD TO CART button at (756, 454) on xpath=//button[text()='ADD TO CART'] >> nth=2
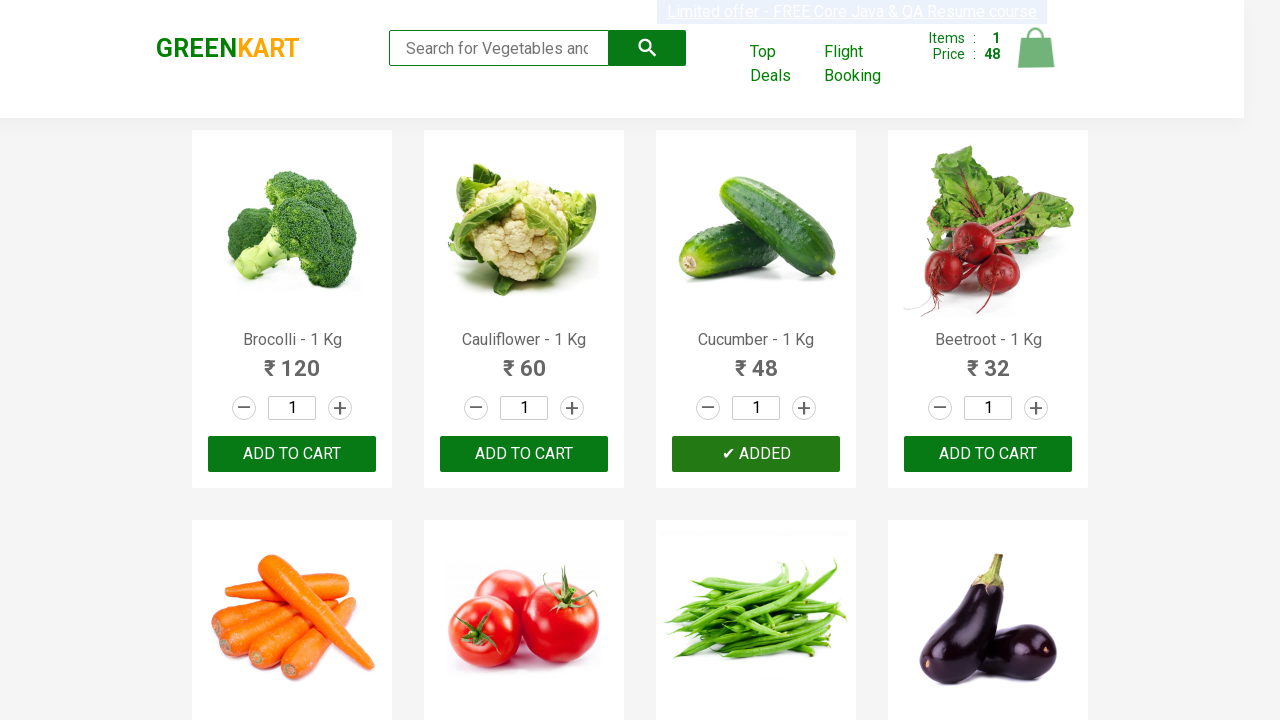

Clicked on the cart icon to view cart at (1036, 48) on img[alt='Cart']
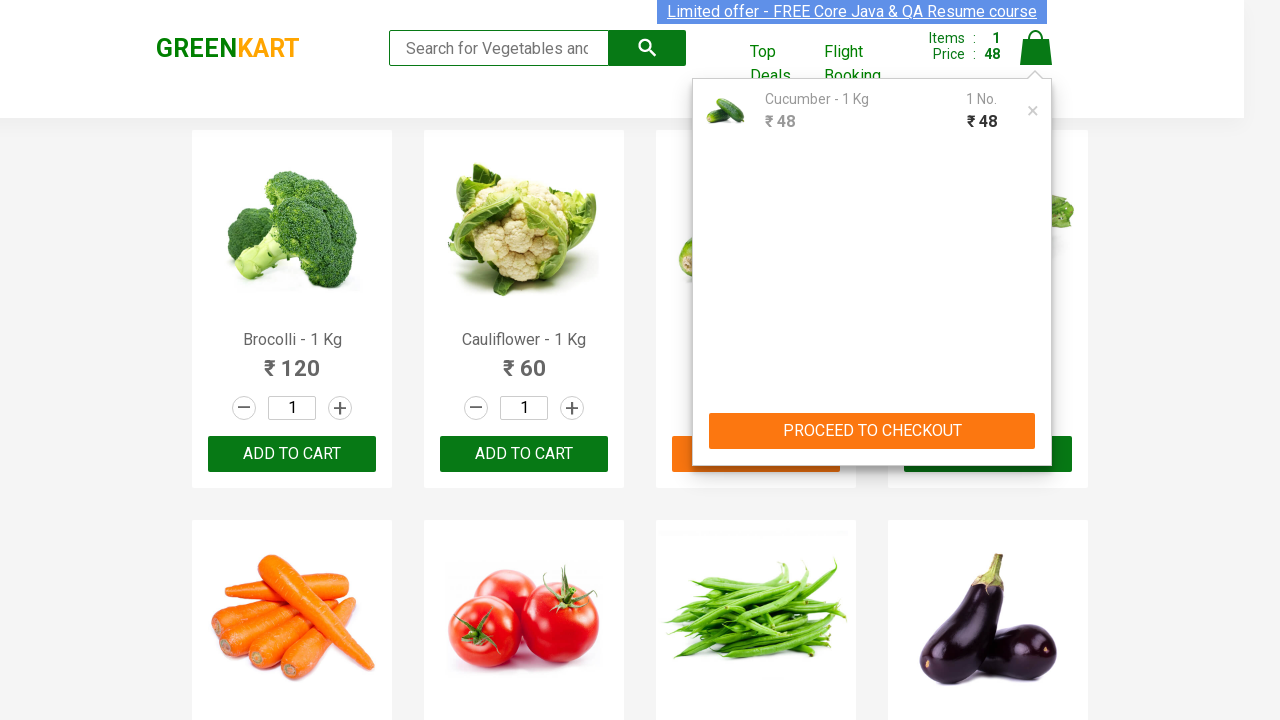

Clicked PROCEED TO CHECKOUT button at (872, 431) on xpath=//button[contains(text(),'PROCEED TO CHECKOUT')]
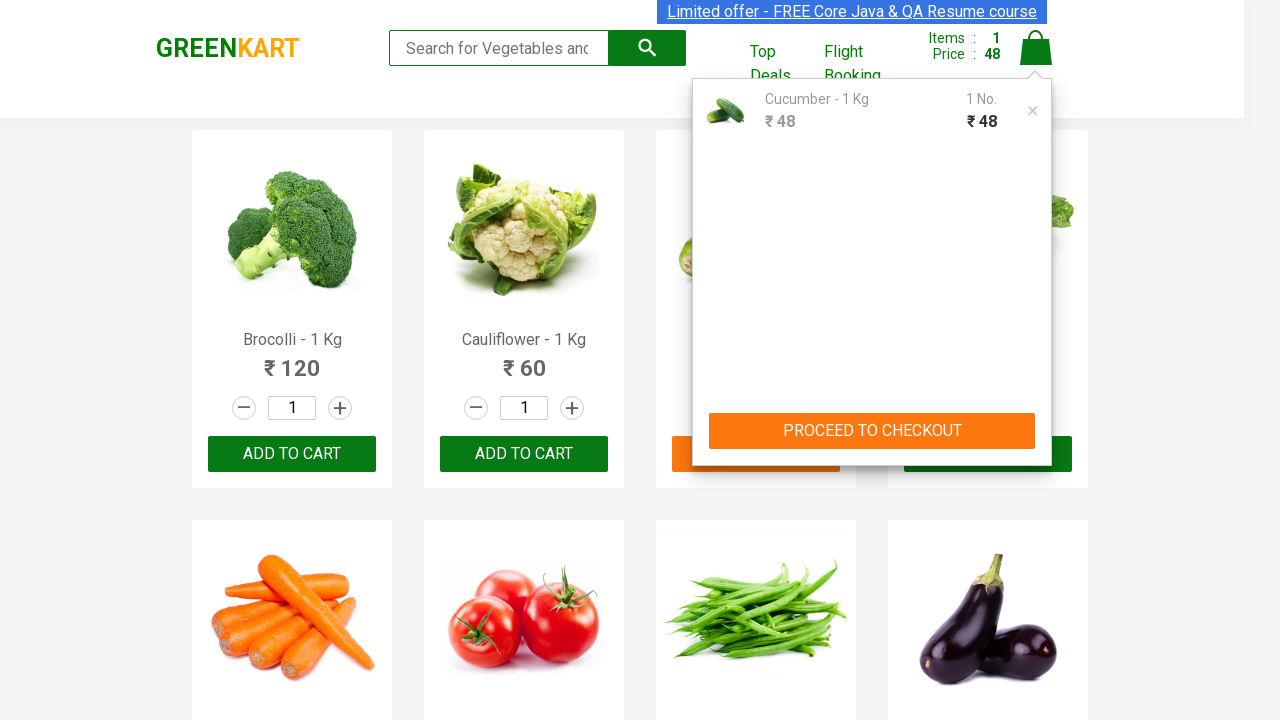

Waited for promo code input field to appear
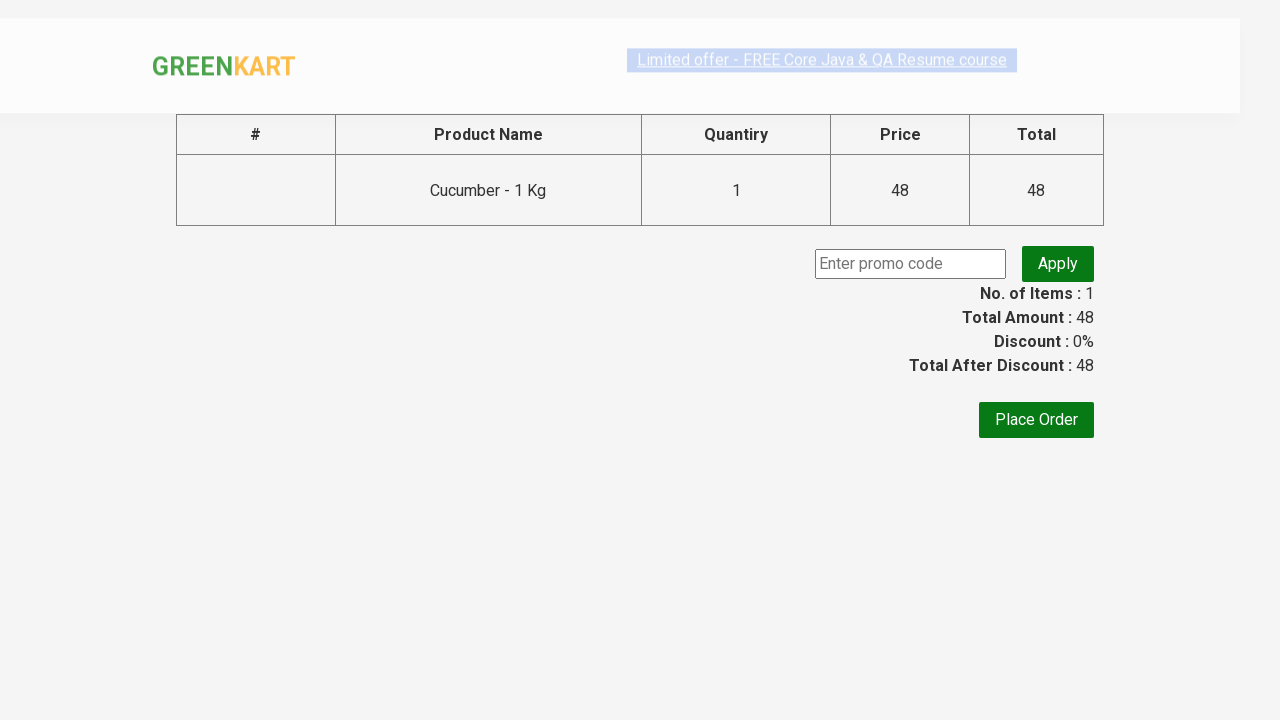

Filled promo code field with 'abcde' on input.promoCode
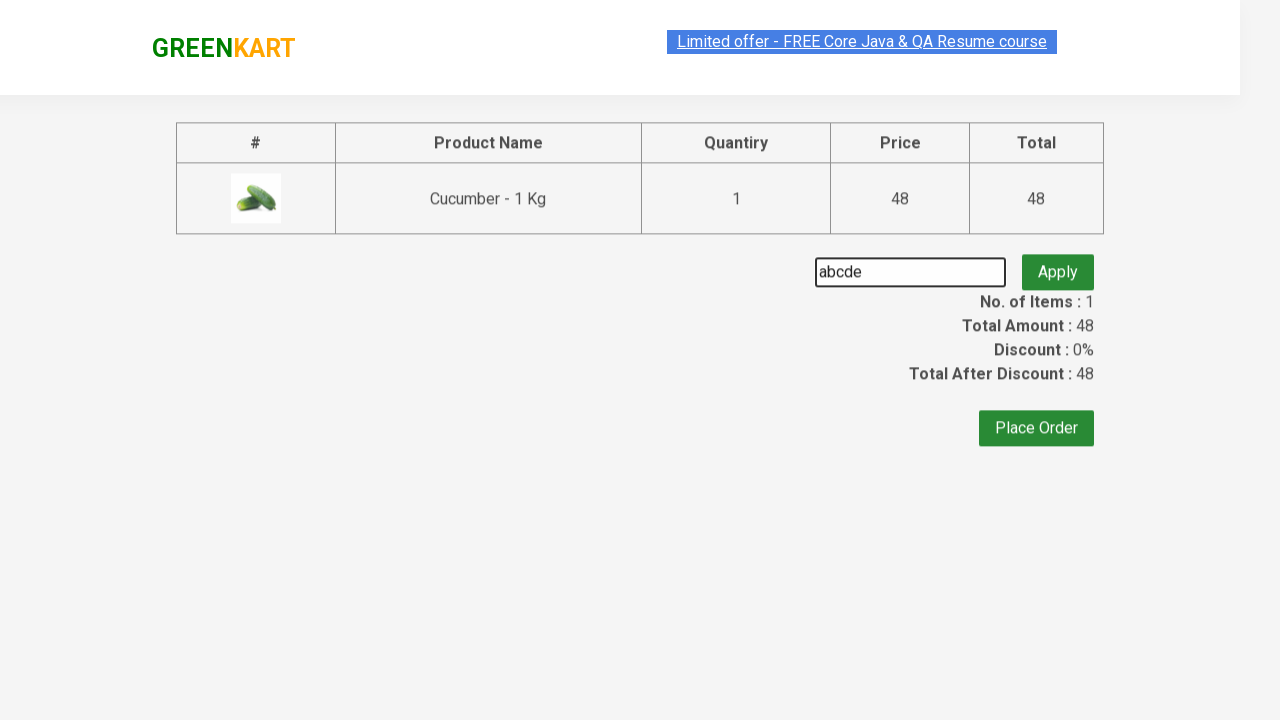

Clicked the apply promo button at (1058, 264) on button.promoBtn
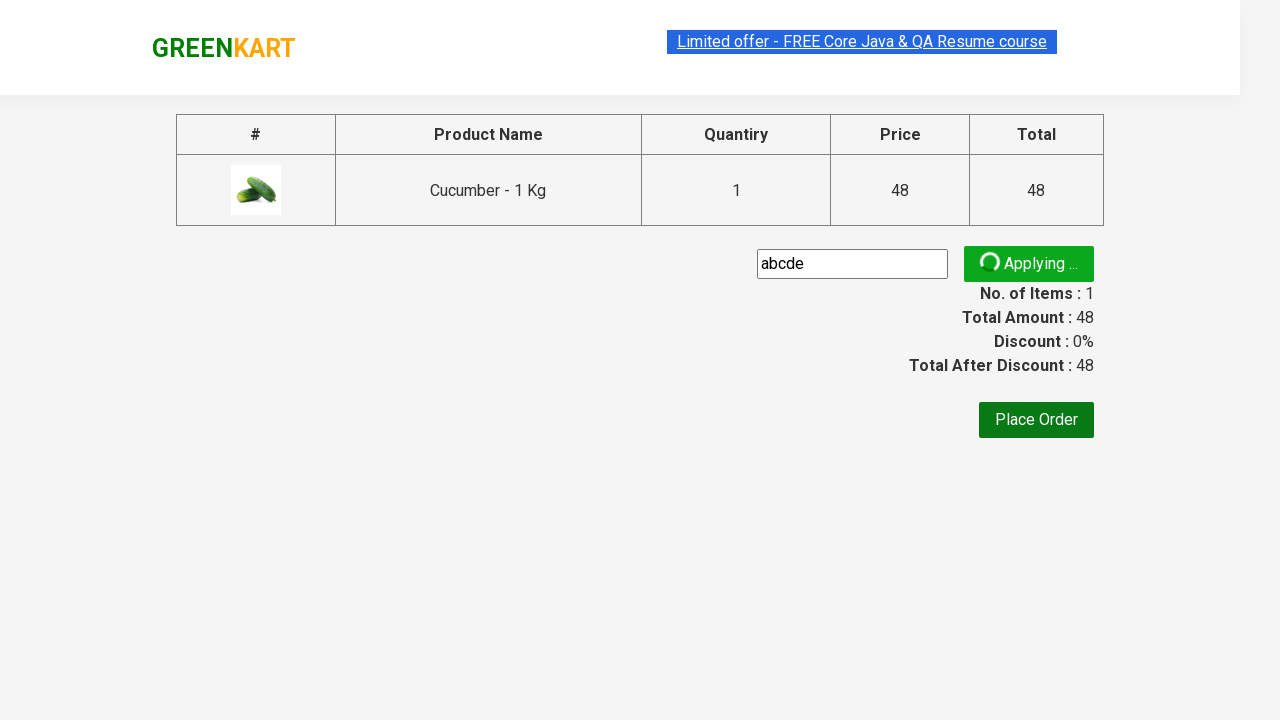

Waited for and confirmed invalid promo code message appeared
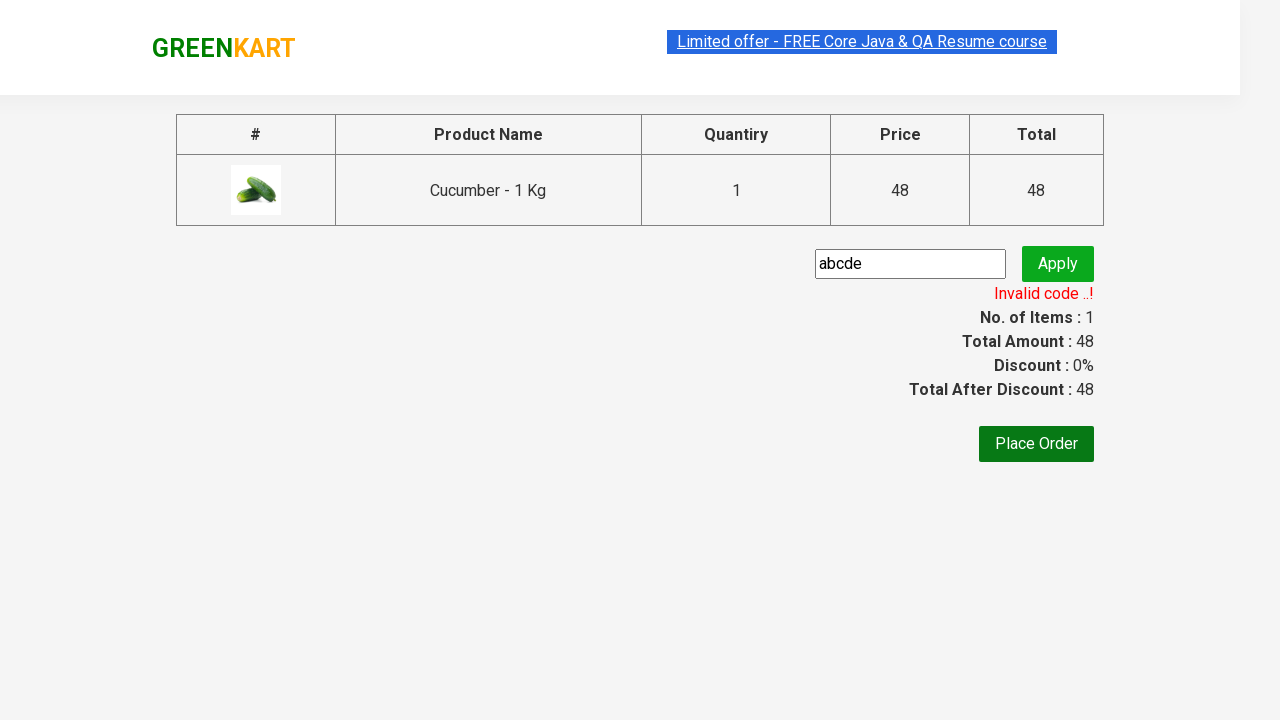

Clicked Place Order button at (1036, 444) on xpath=//button[text()='Place Order']
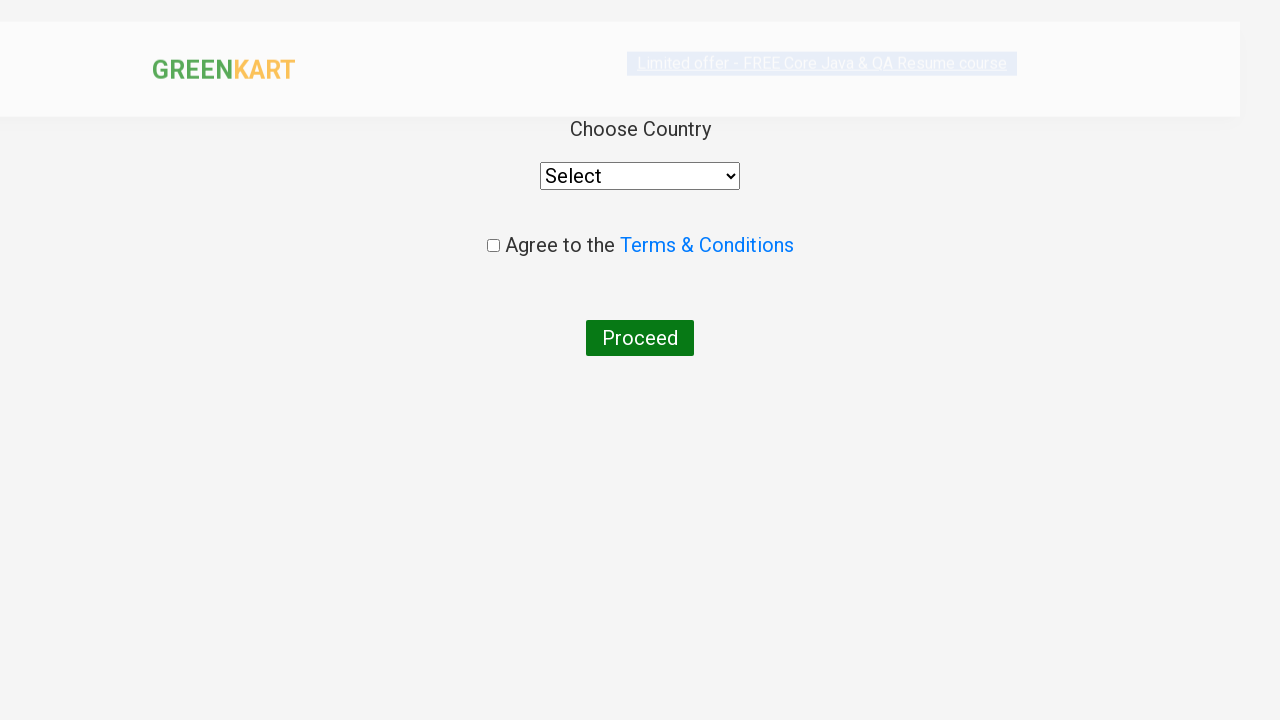

Waited for country dropdown to appear
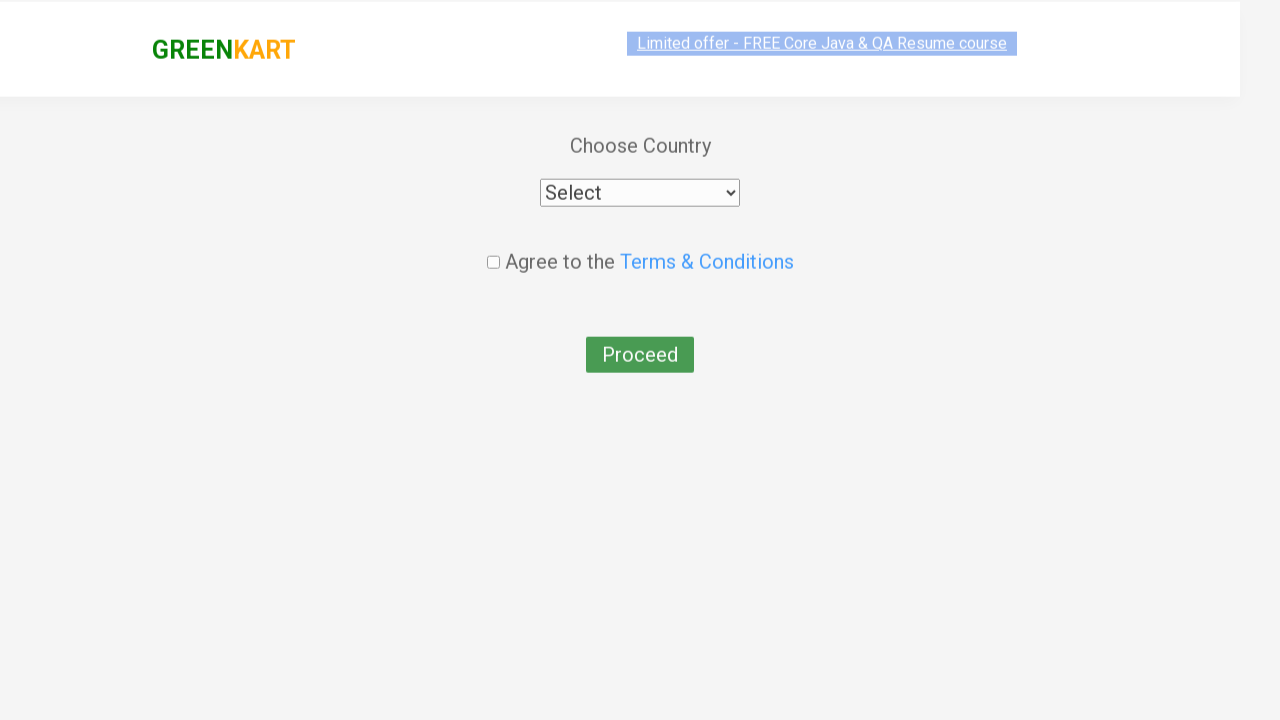

Selected India from the country dropdown on //*[@id='root']/div/div/div/div/div/select
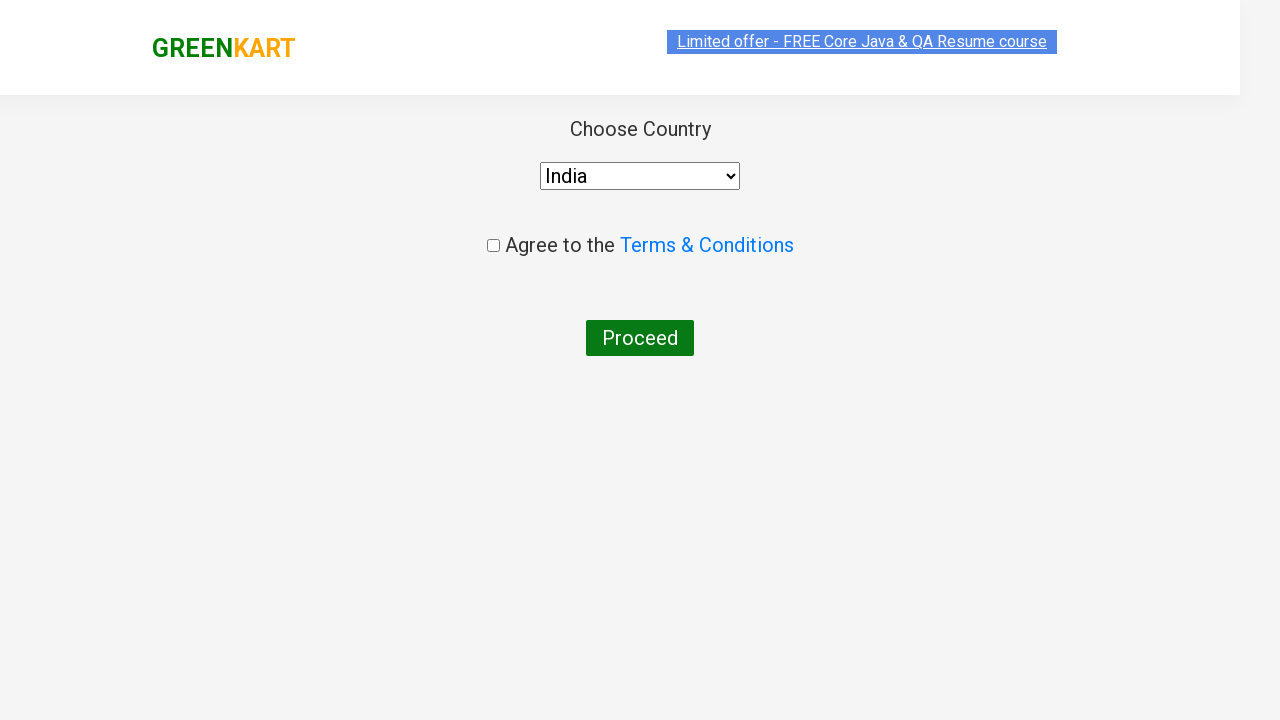

Clicked the terms and conditions checkbox at (493, 246) on input[type='checkbox']
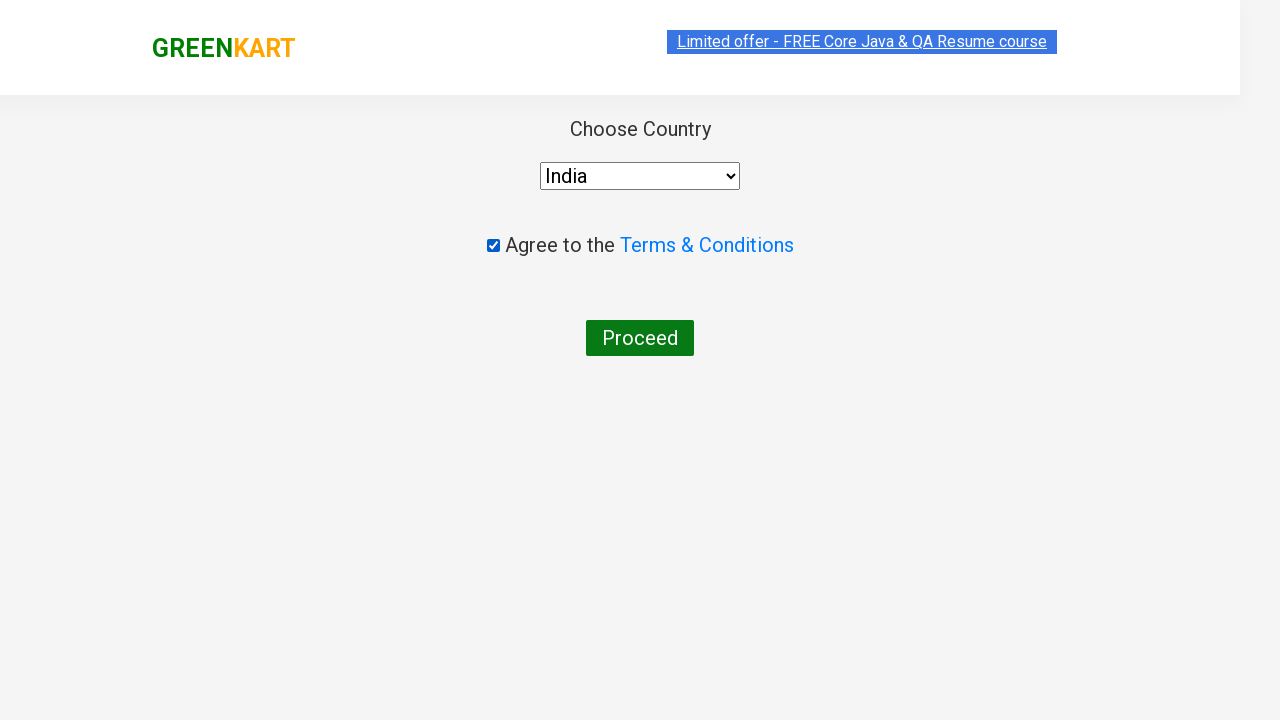

Clicked the final proceed/confirm button to complete order placement at (640, 338) on xpath=//*[@id='root']/div/div/div/div/button
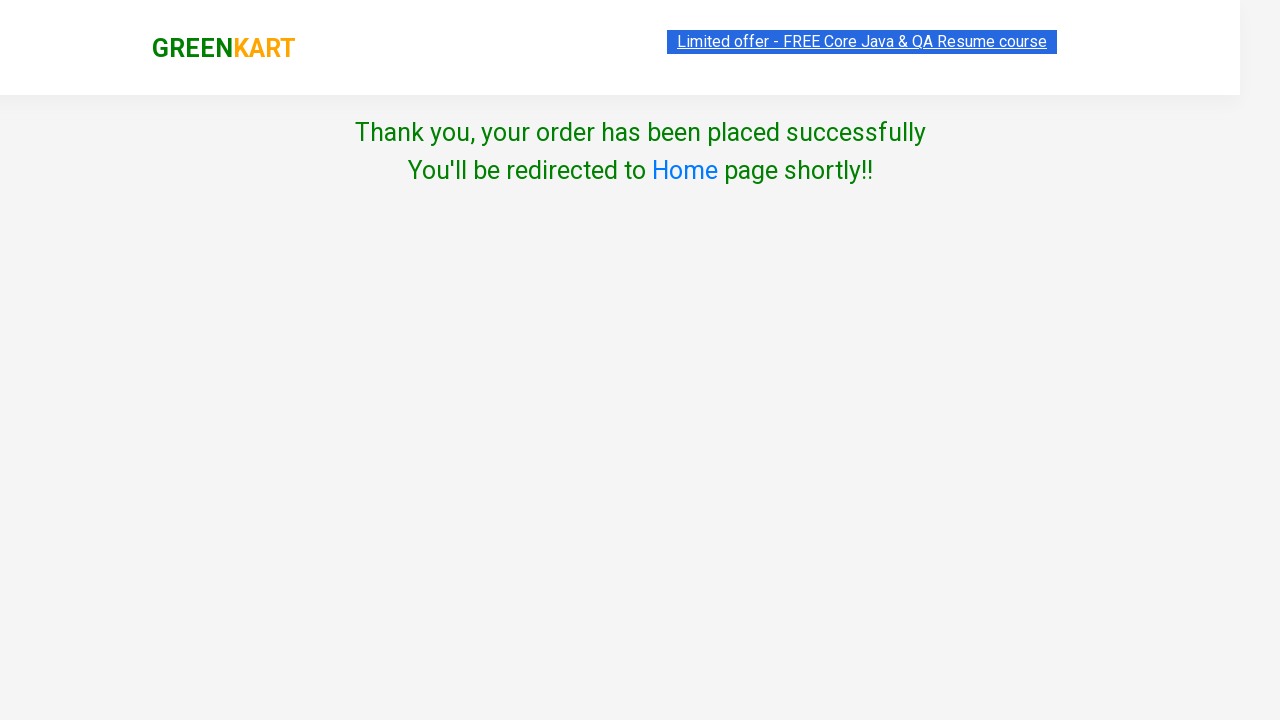

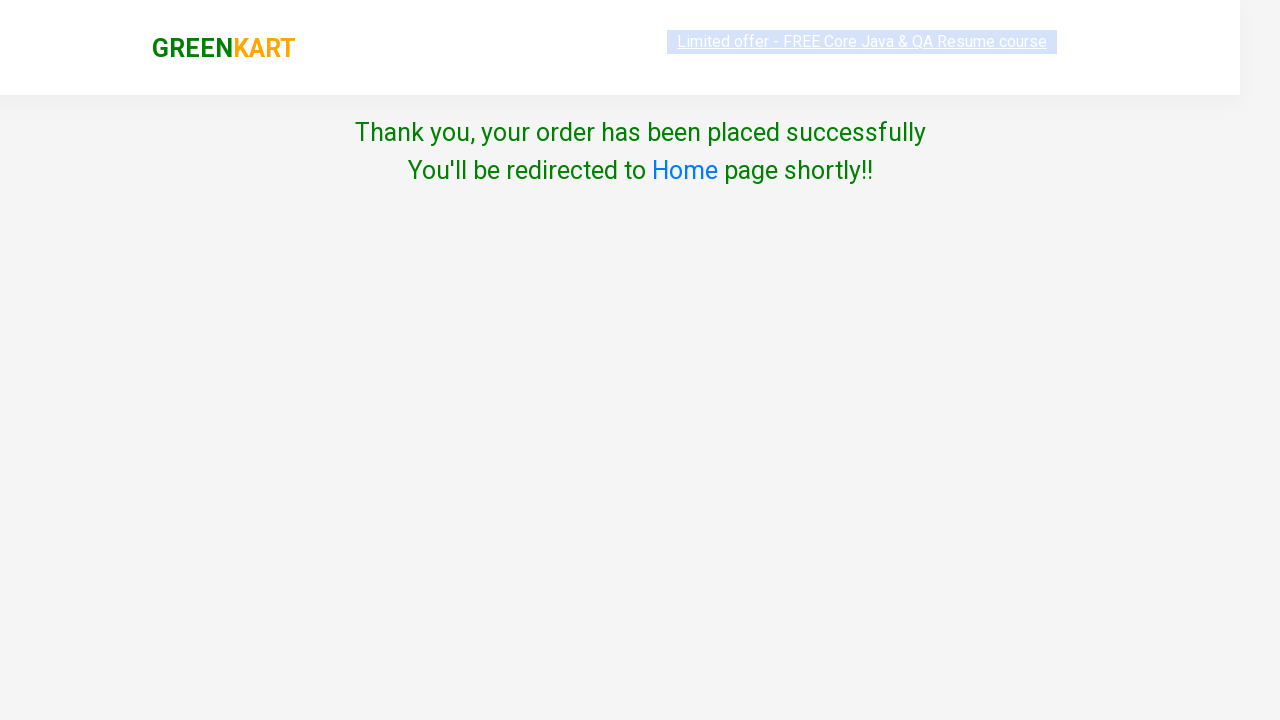